Tests drag and drop functionality on jQuery UI demo page by dragging an element from source to target location within an iframe

Starting URL: https://jqueryui.com/droppable/

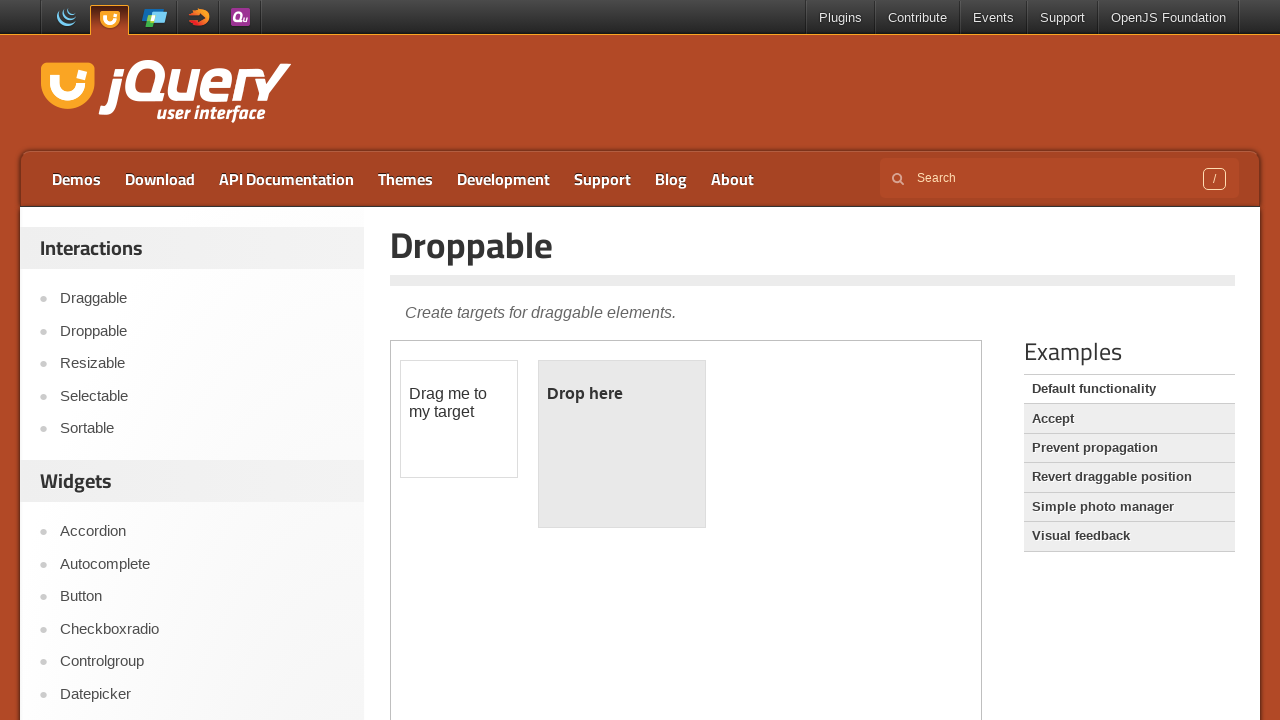

Located iframe containing drag and drop demo
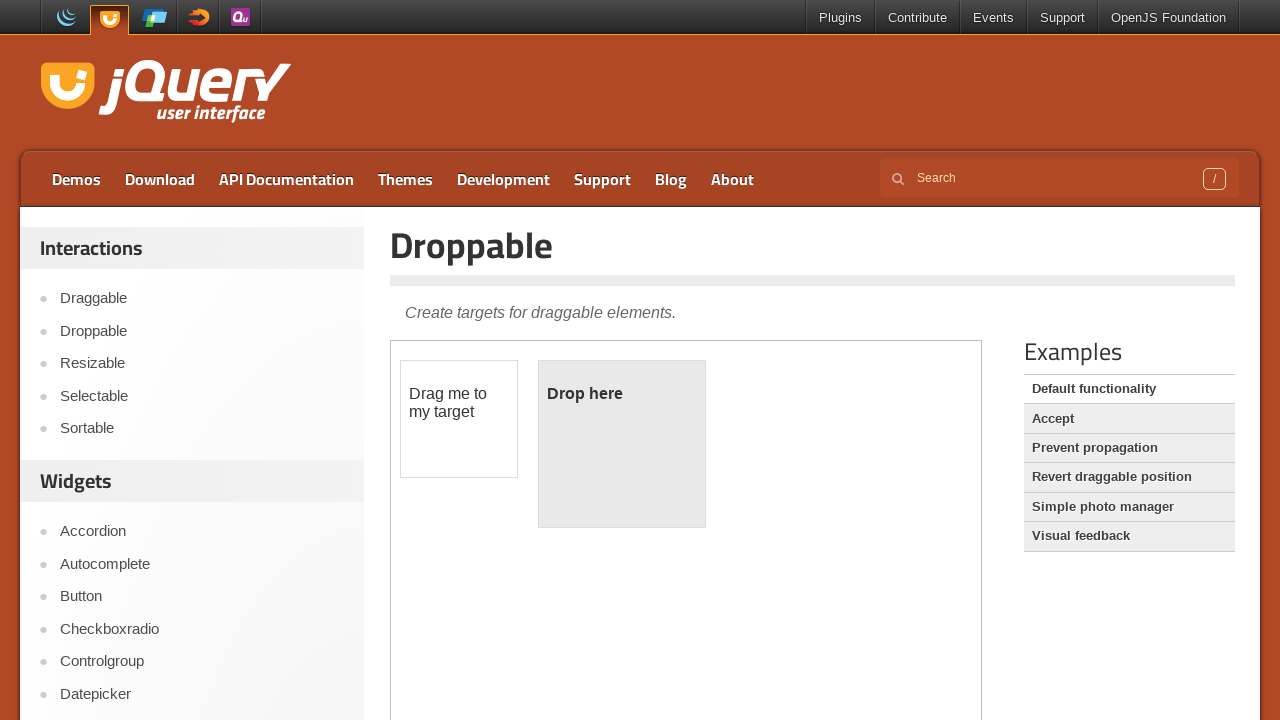

Located draggable element within iframe
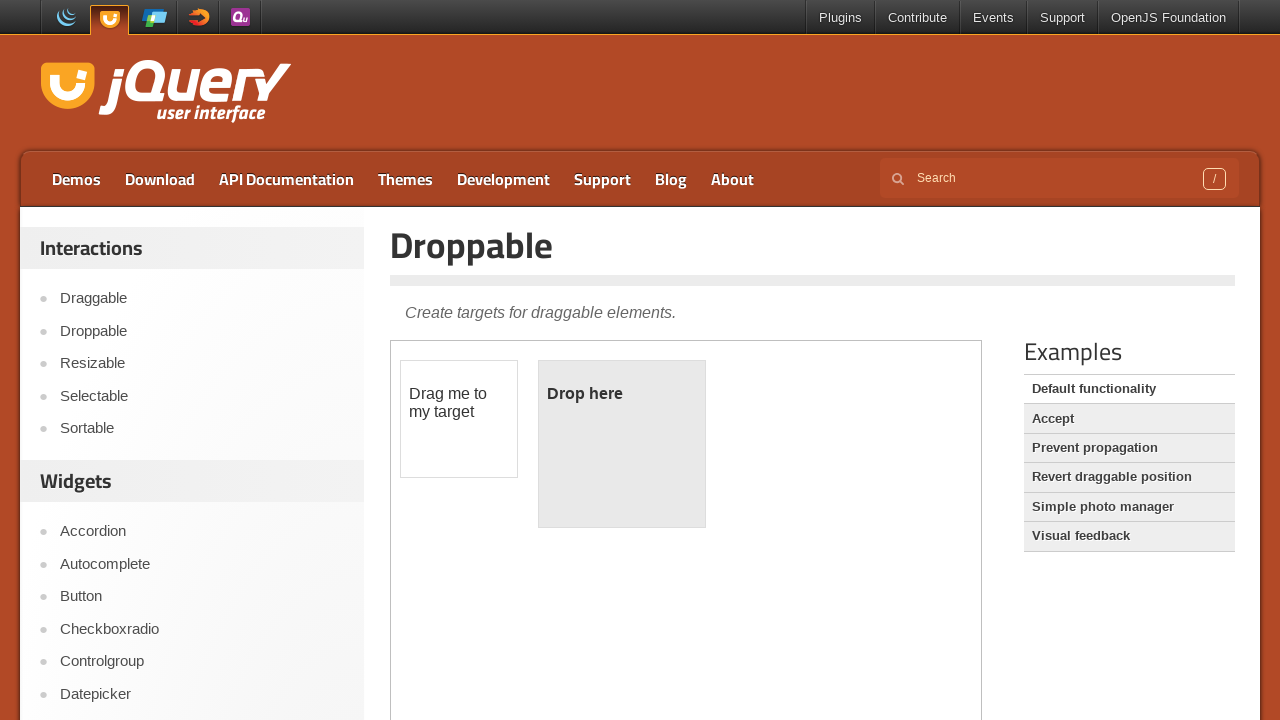

Located droppable target element within iframe
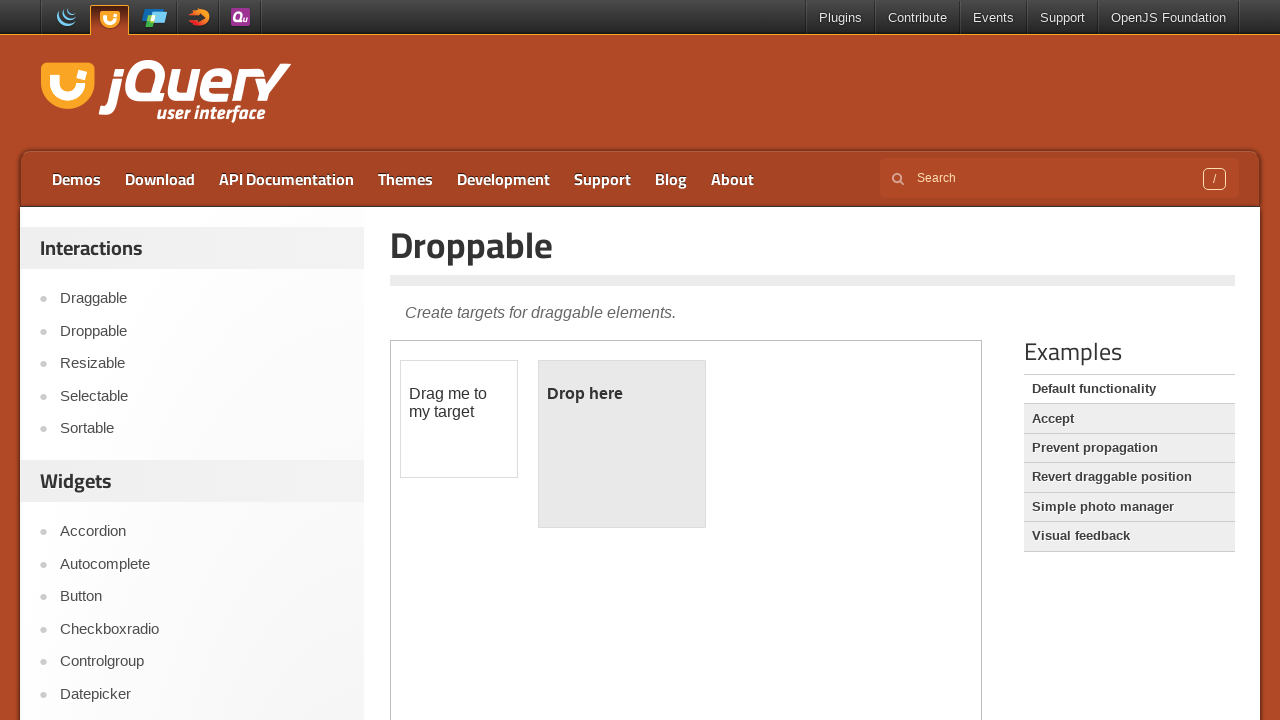

Dragged element from source to target location at (622, 444)
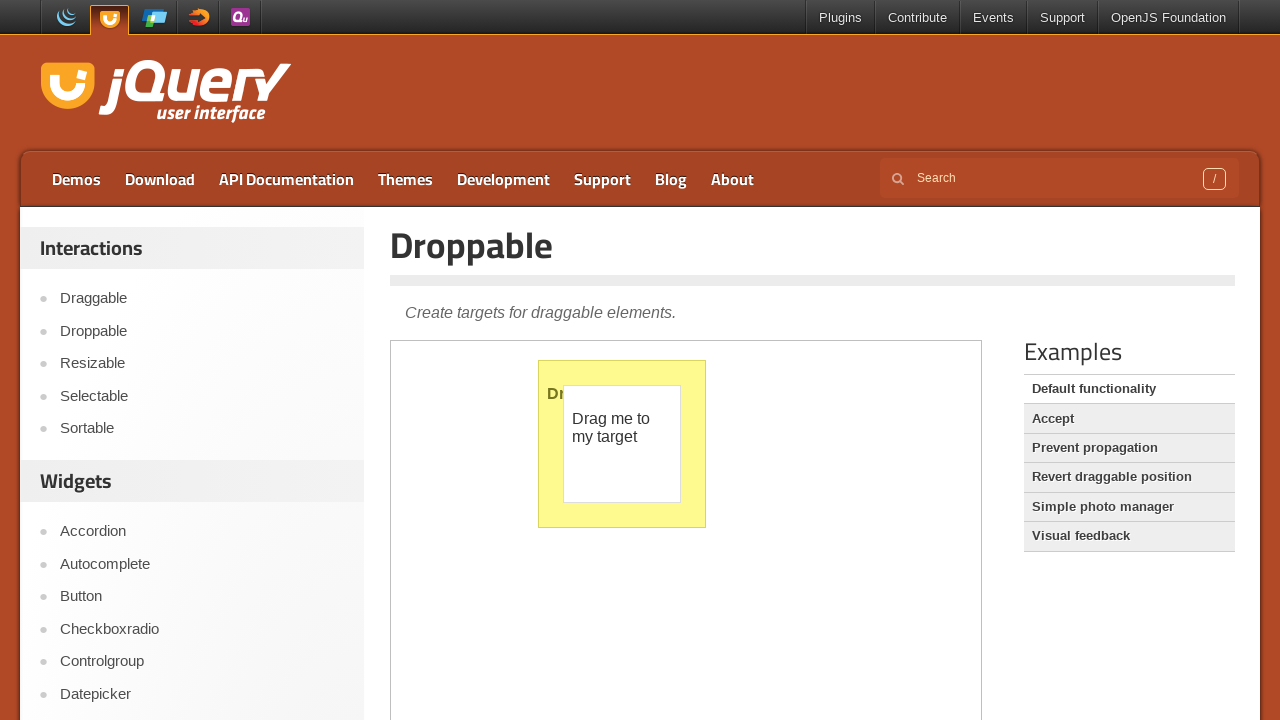

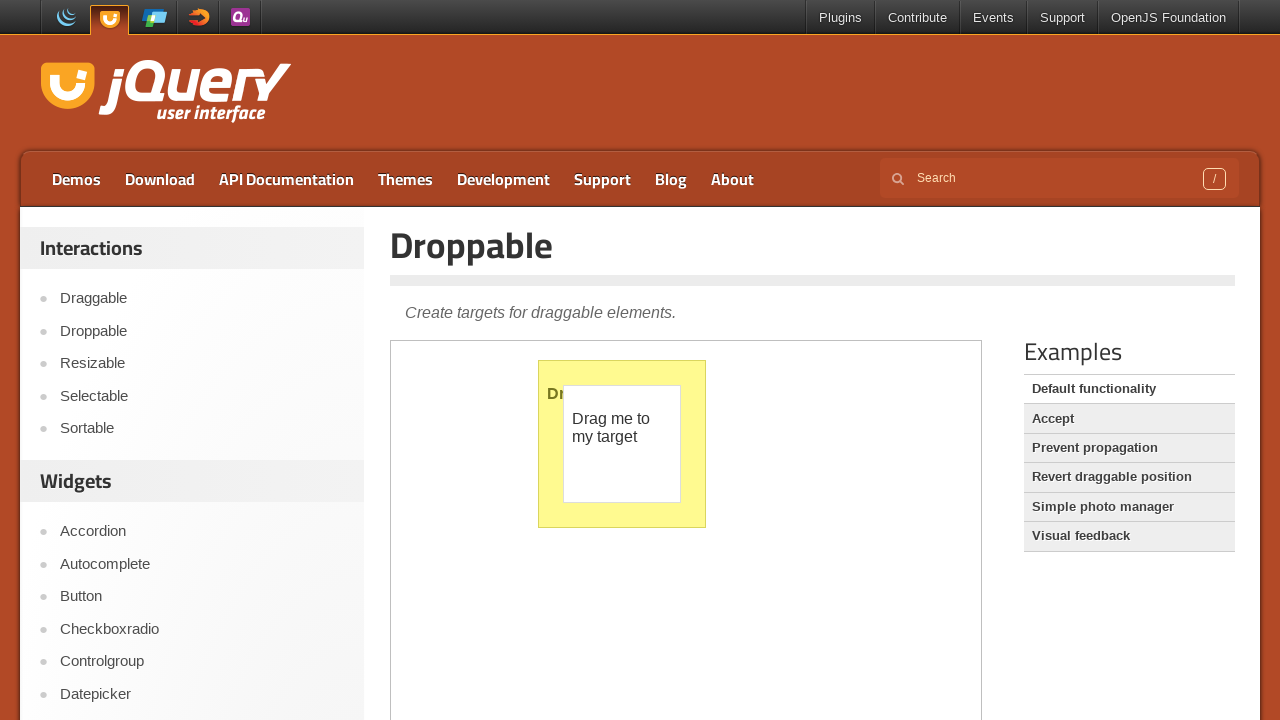